Tests the homepage by verifying the page title and clicking on the "about" link to navigate to the About page, then verifies the new page title.

Starting URL: https://v1.training-support.net

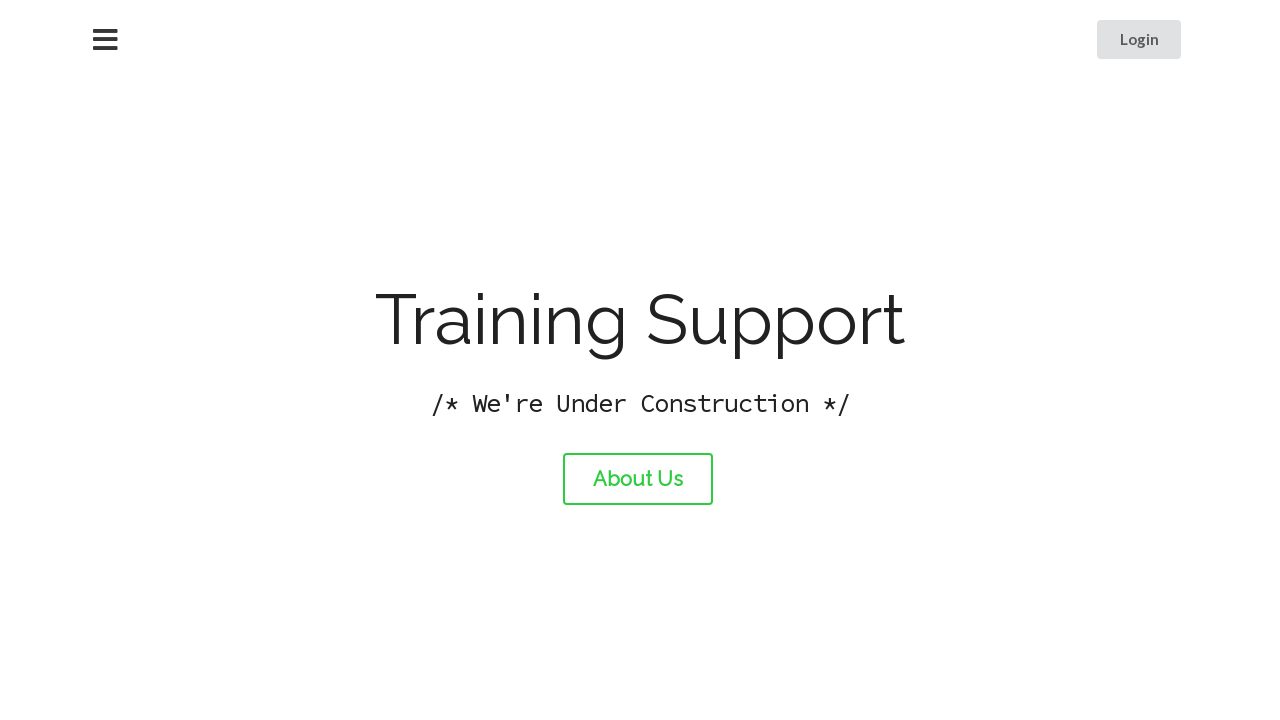

Verified homepage title is 'Training Support'
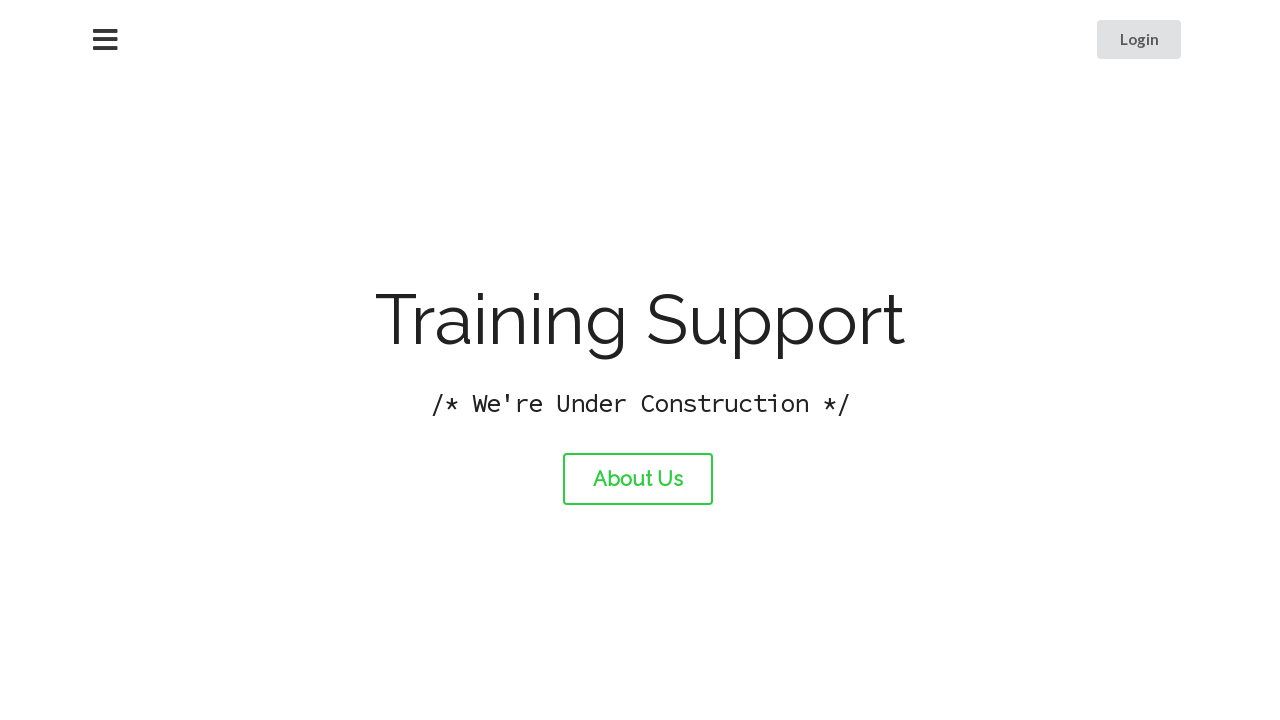

Printed homepage title
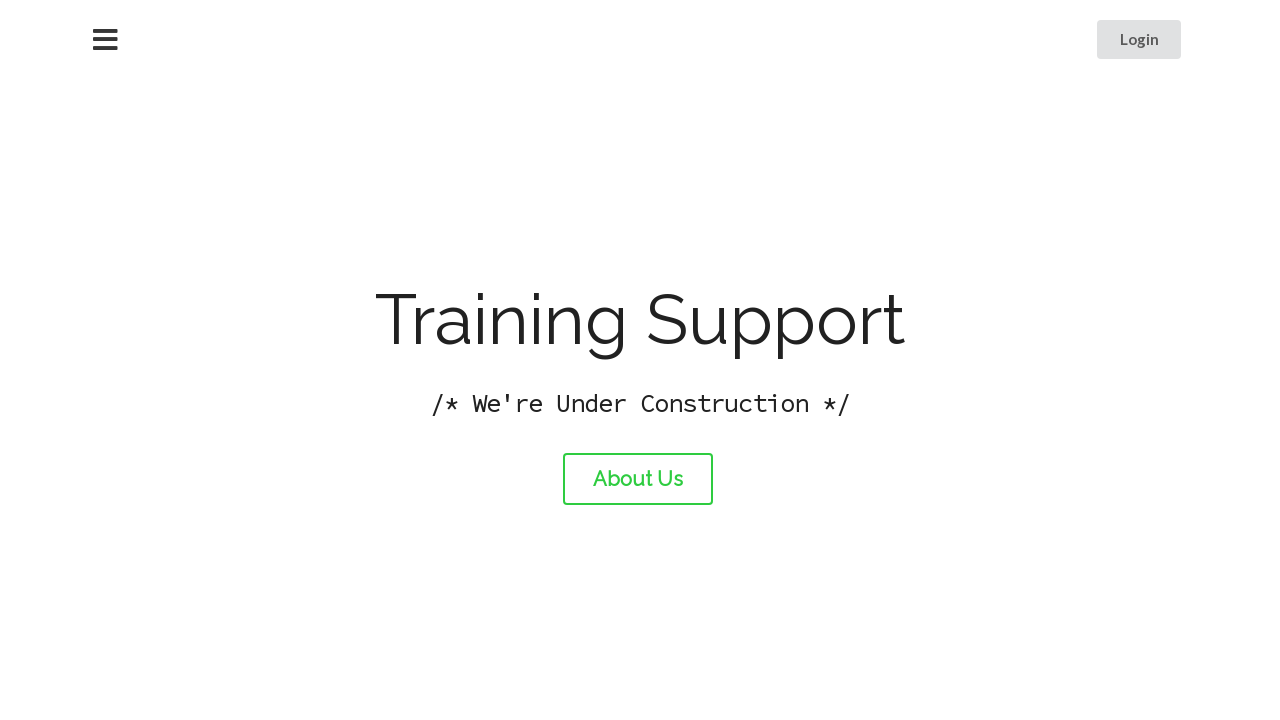

Clicked the 'about' link at (638, 479) on #about-link
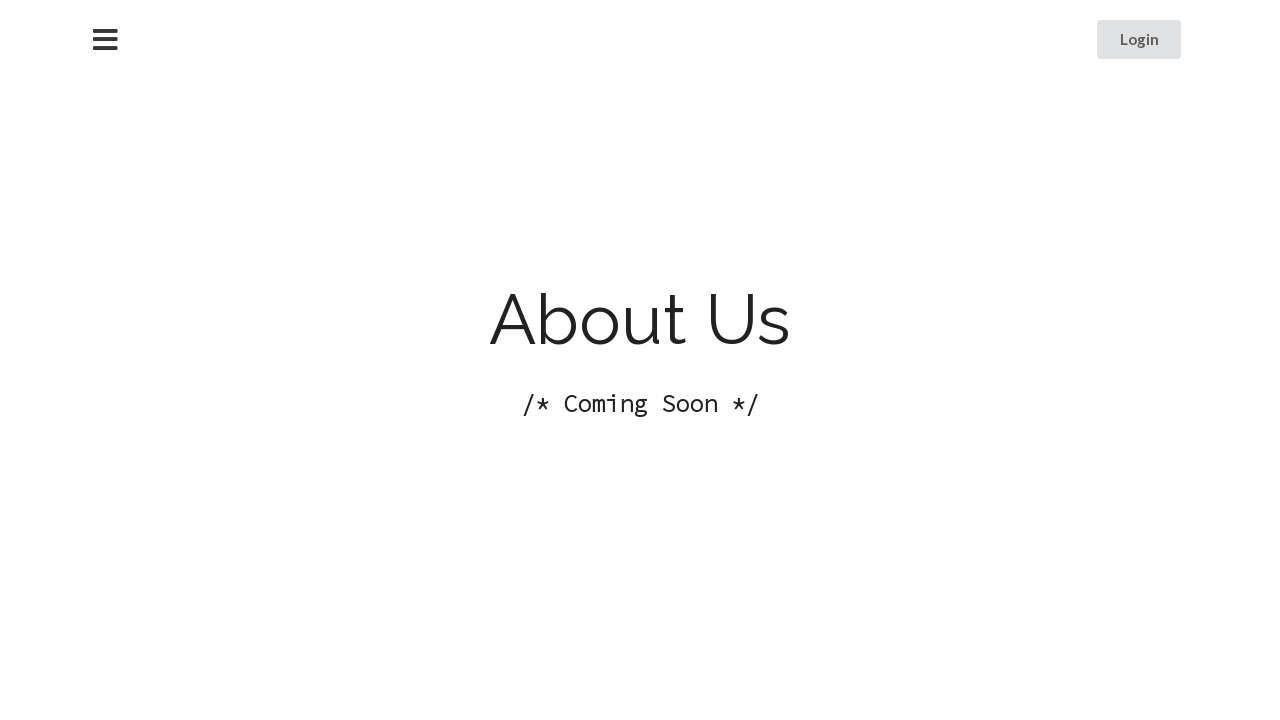

Waited for About page to load
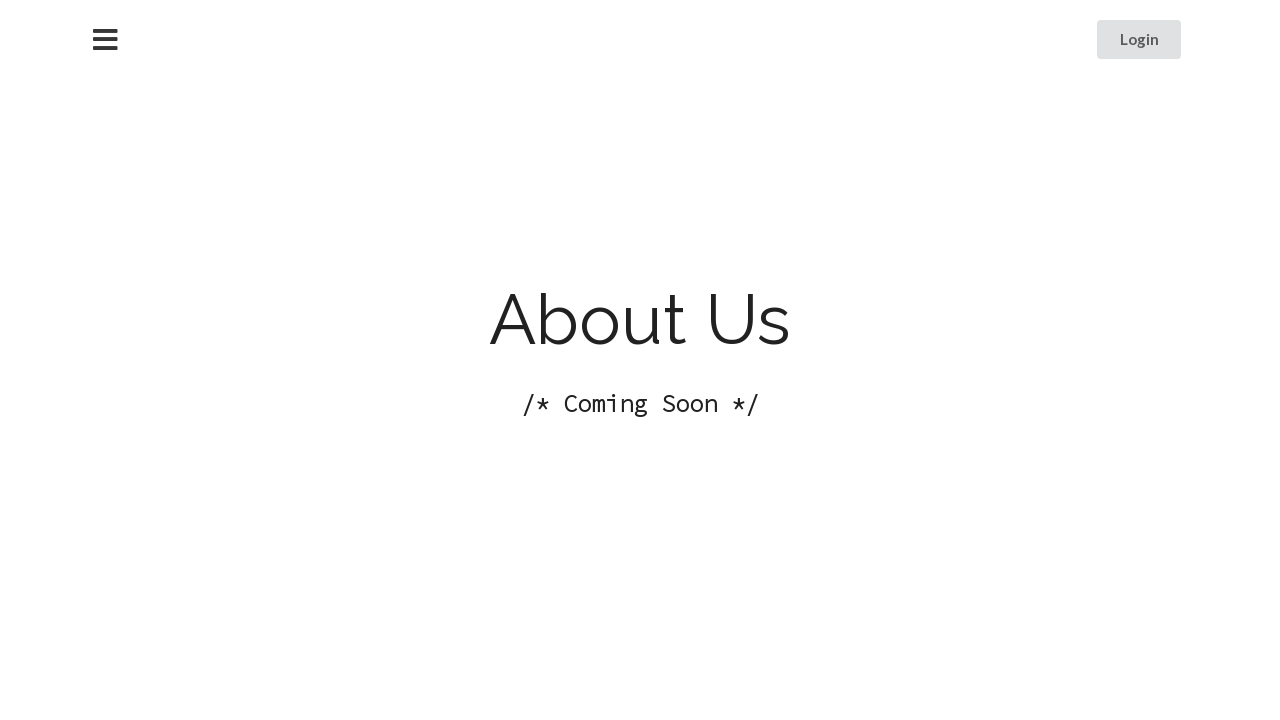

Printed About page title
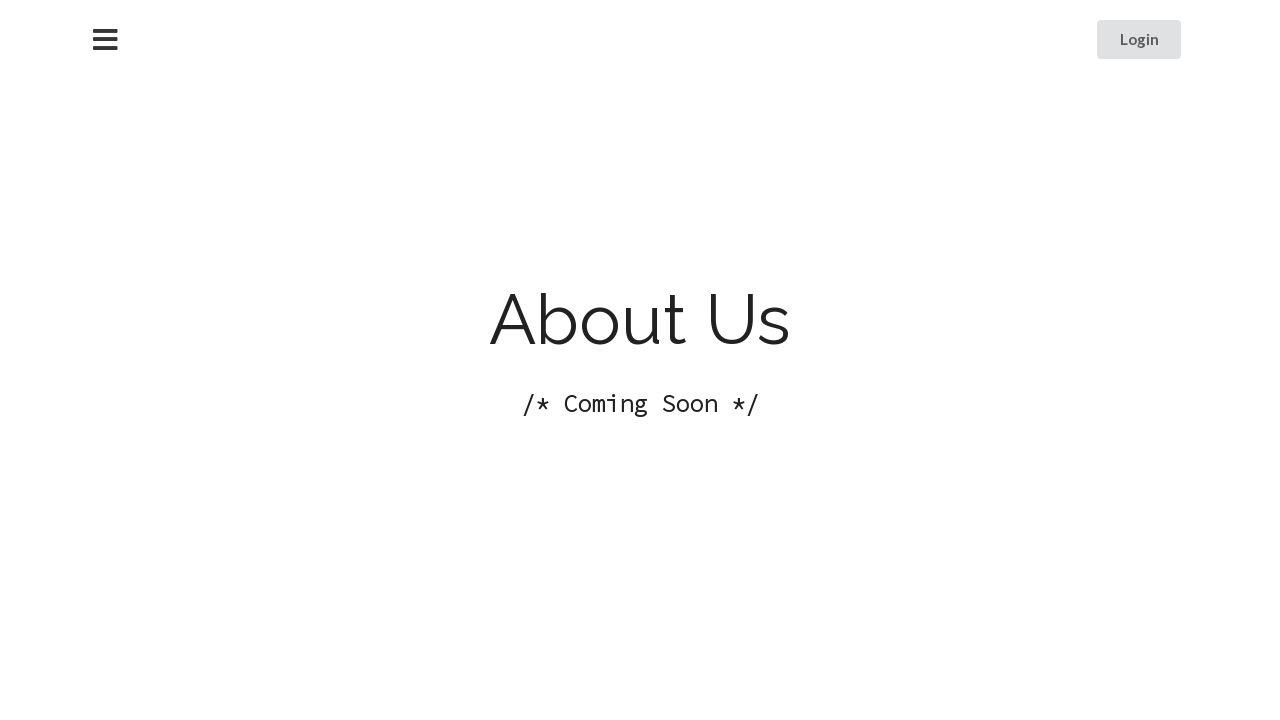

Verified About page title is 'About Training Support'
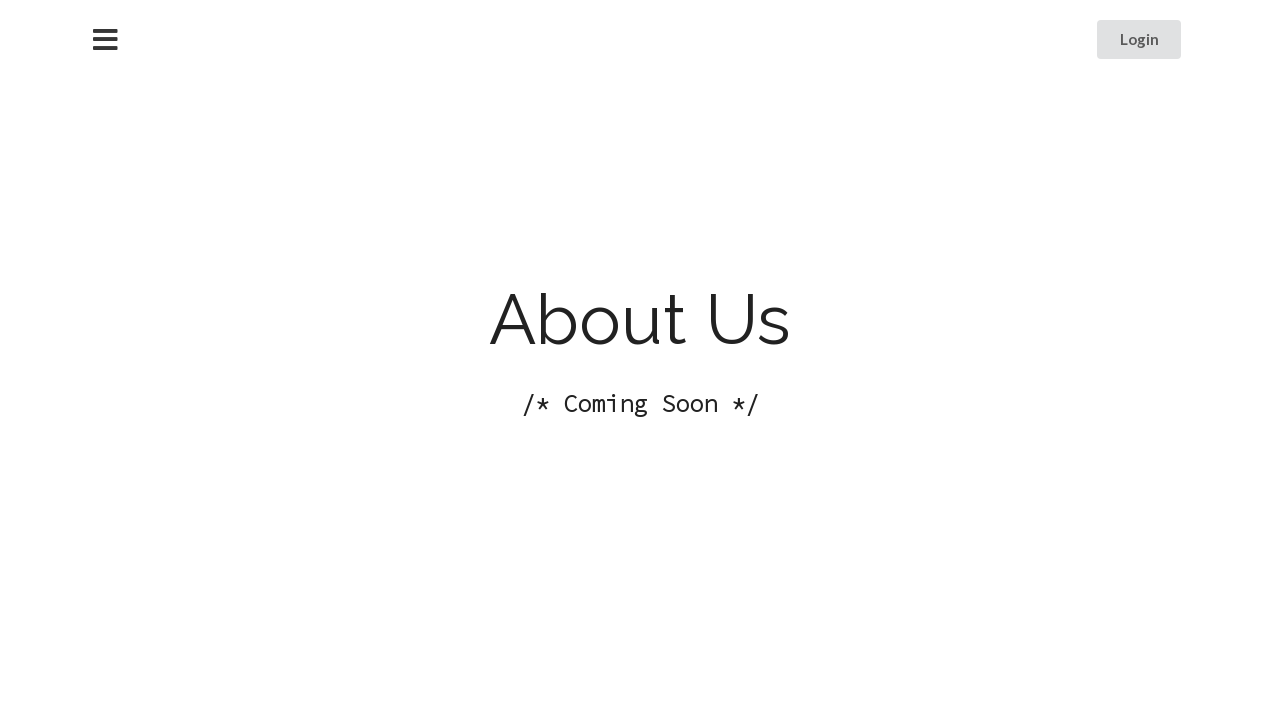

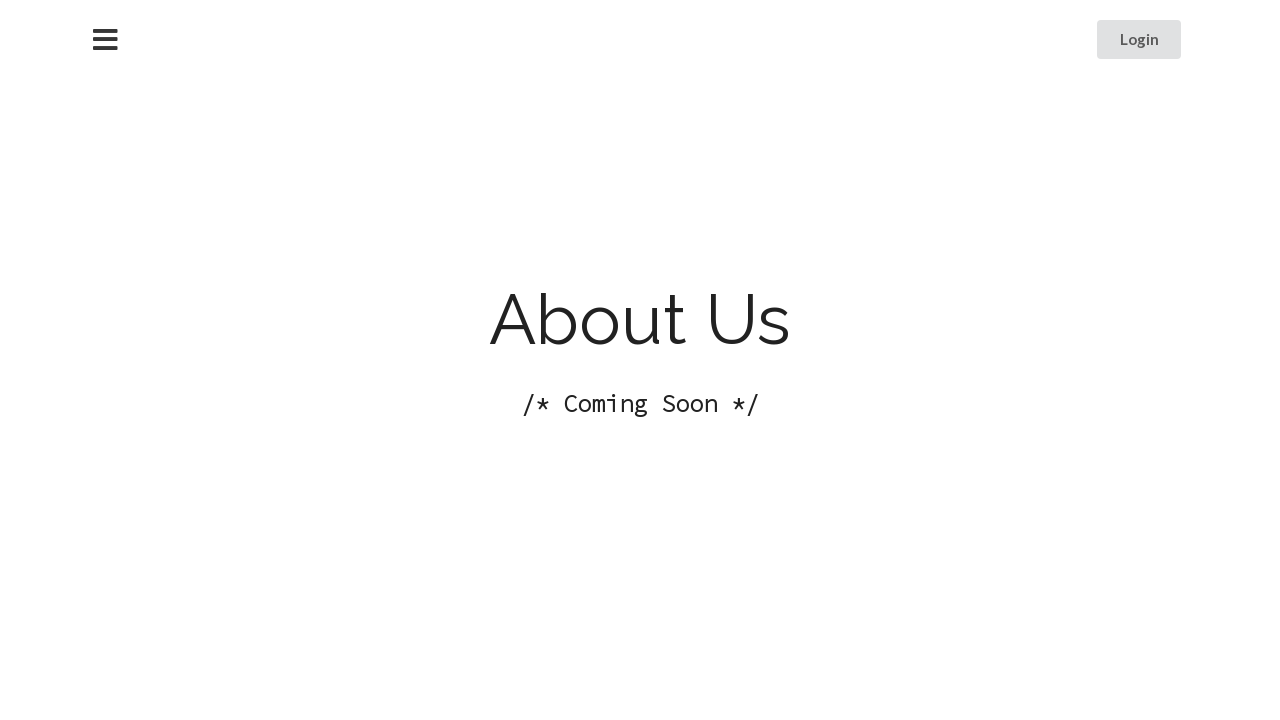